Tests radio button interaction by locating radio button groups on an HTML forms tutorial page and clicking through each radio button option in two different groups to verify selection behavior.

Starting URL: http://www.echoecho.com/htmlforms10.htm

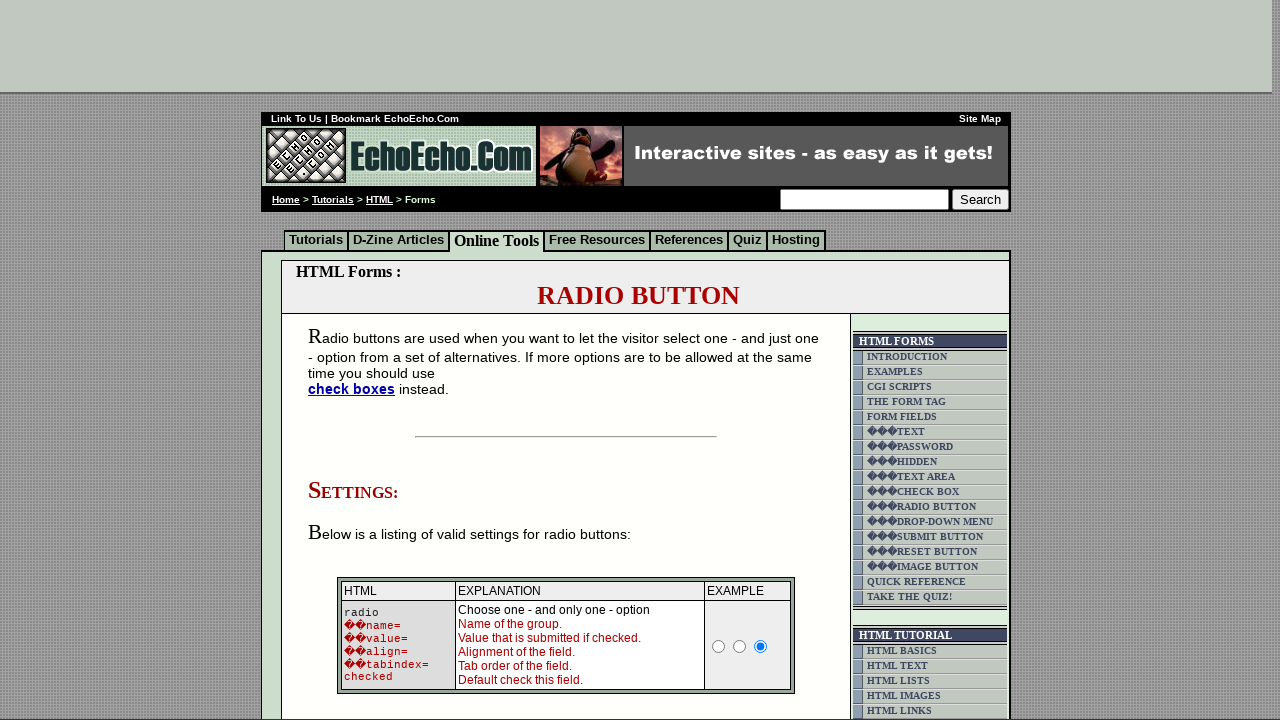

Waited for form to load on HTML forms tutorial page
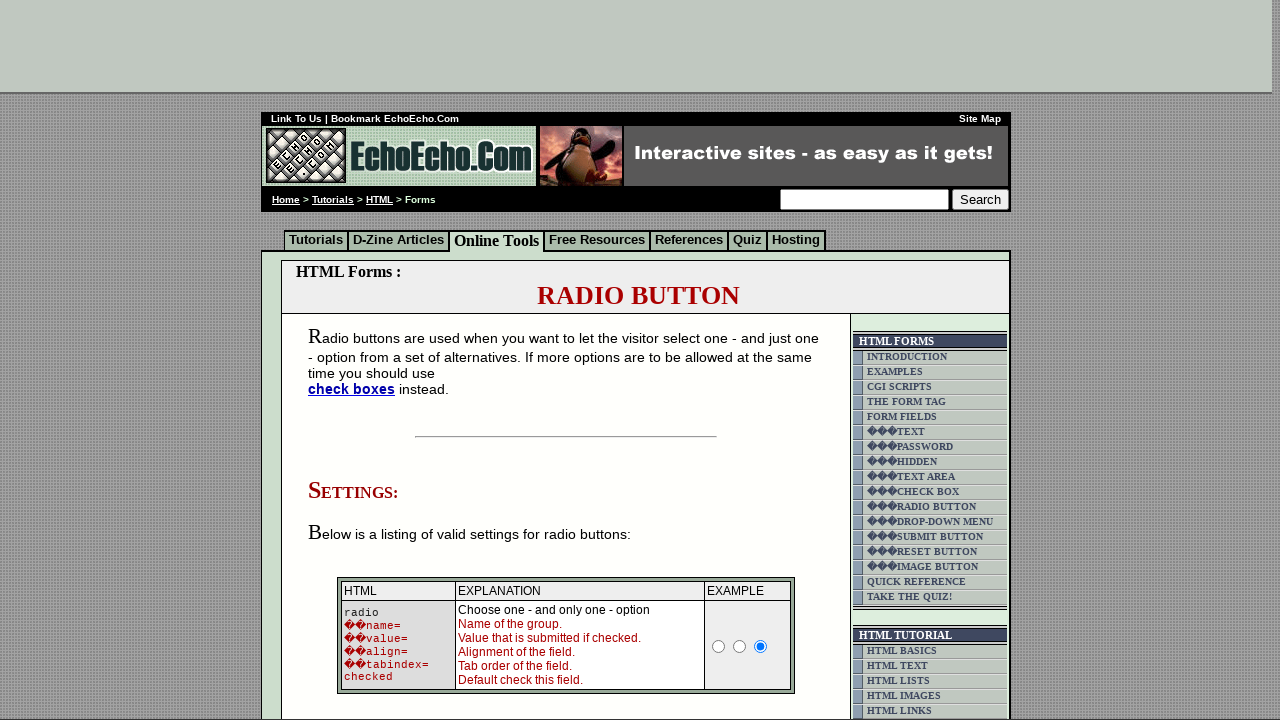

Located radio button group 1
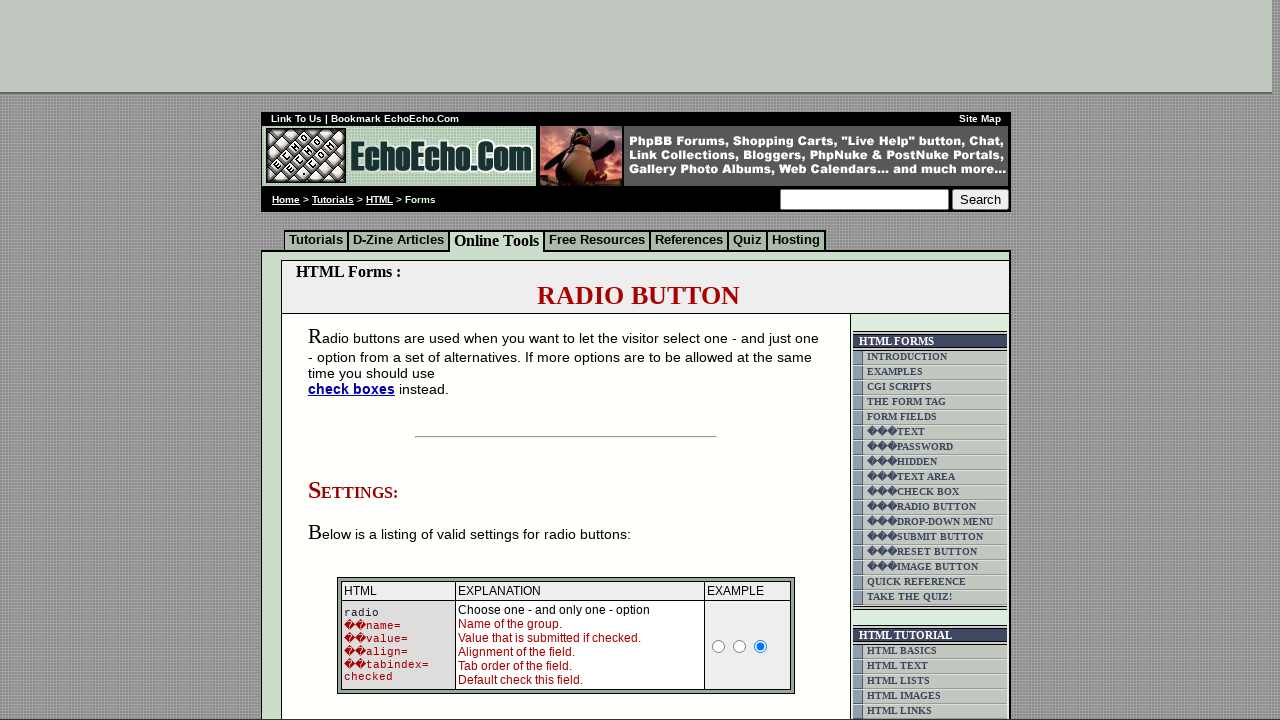

Found 3 radio buttons in group 1
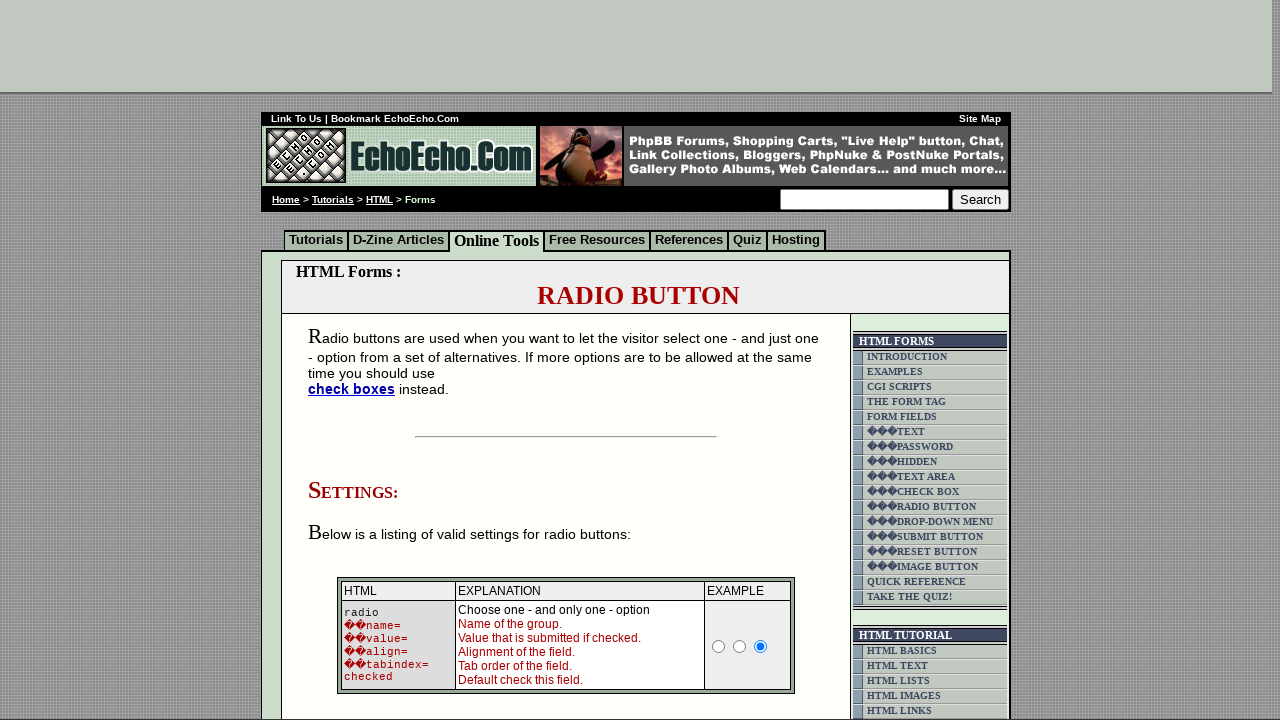

Clicked radio button 1 in group 1 at (356, 360) on input[name='group1'] >> nth=0
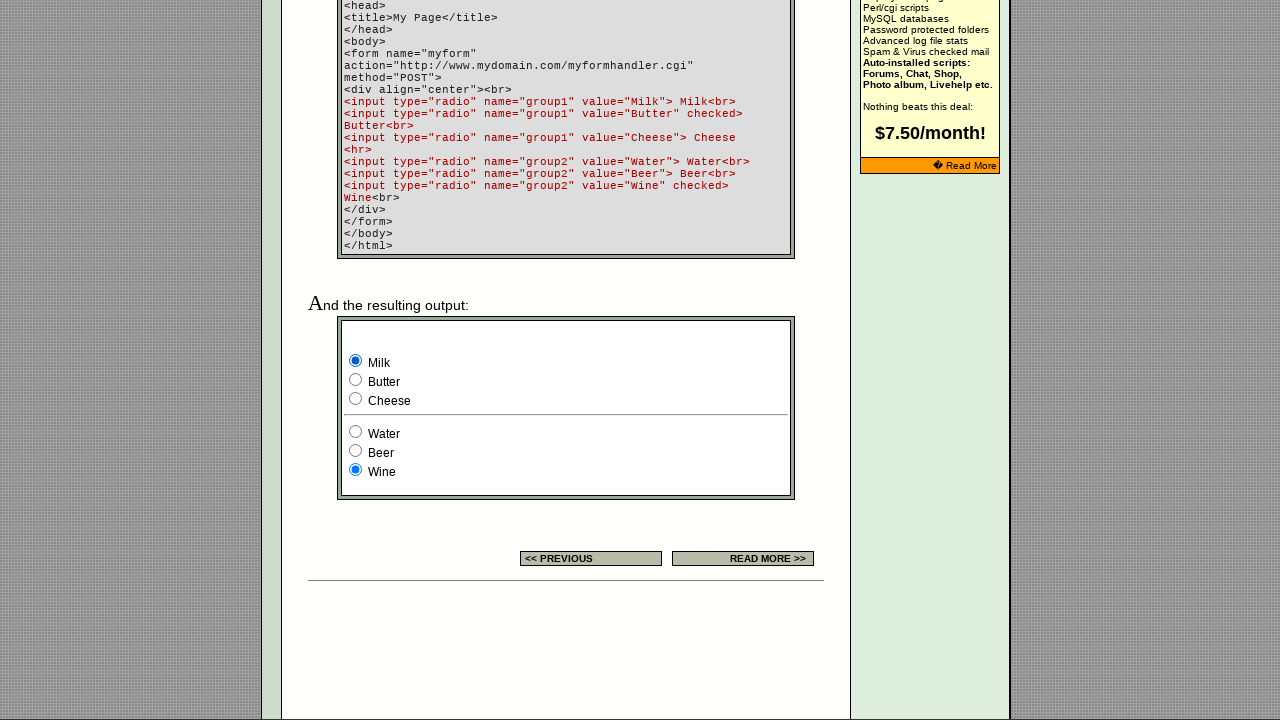

Clicked radio button 2 in group 1 at (356, 380) on input[name='group1'] >> nth=1
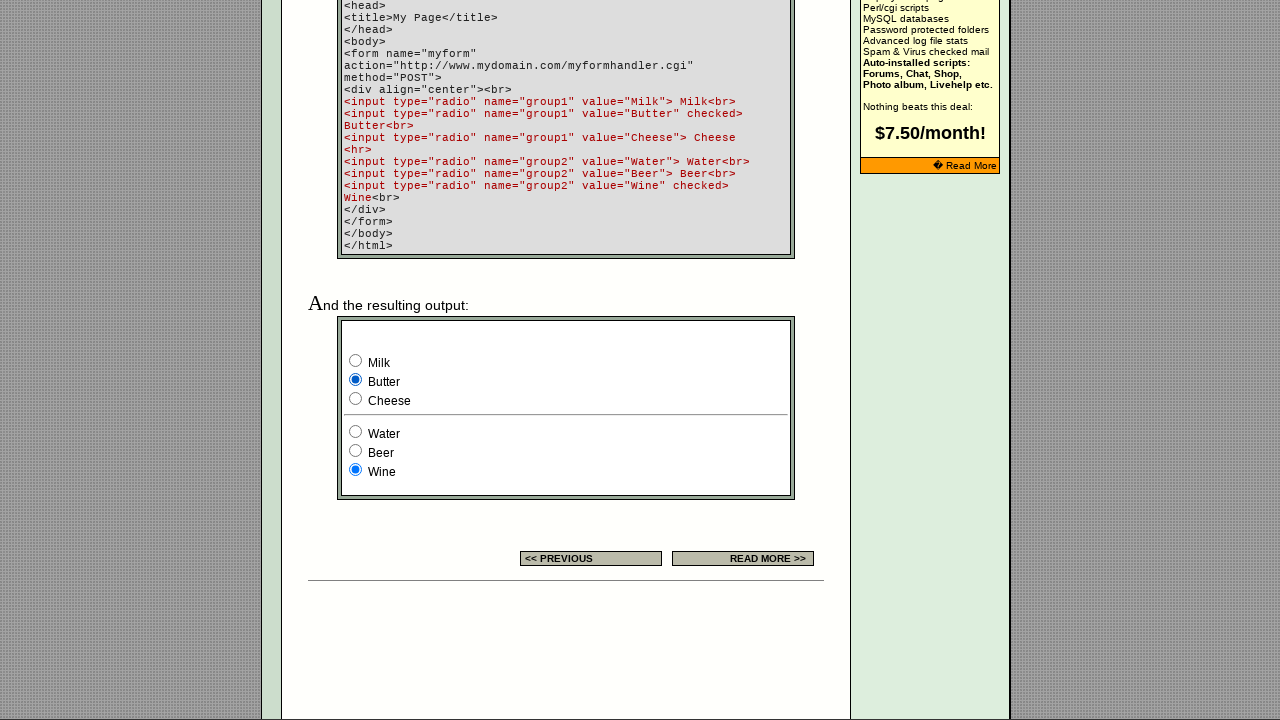

Clicked radio button 3 in group 1 at (356, 398) on input[name='group1'] >> nth=2
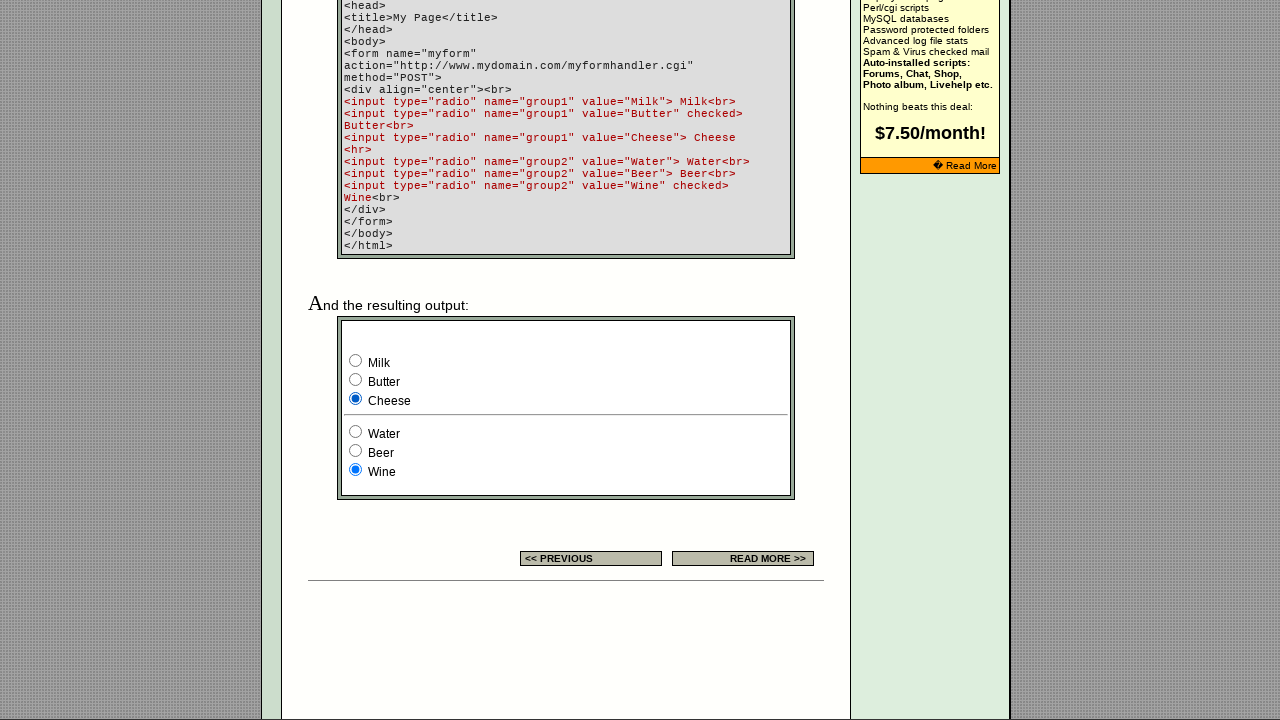

Located radio button group 2
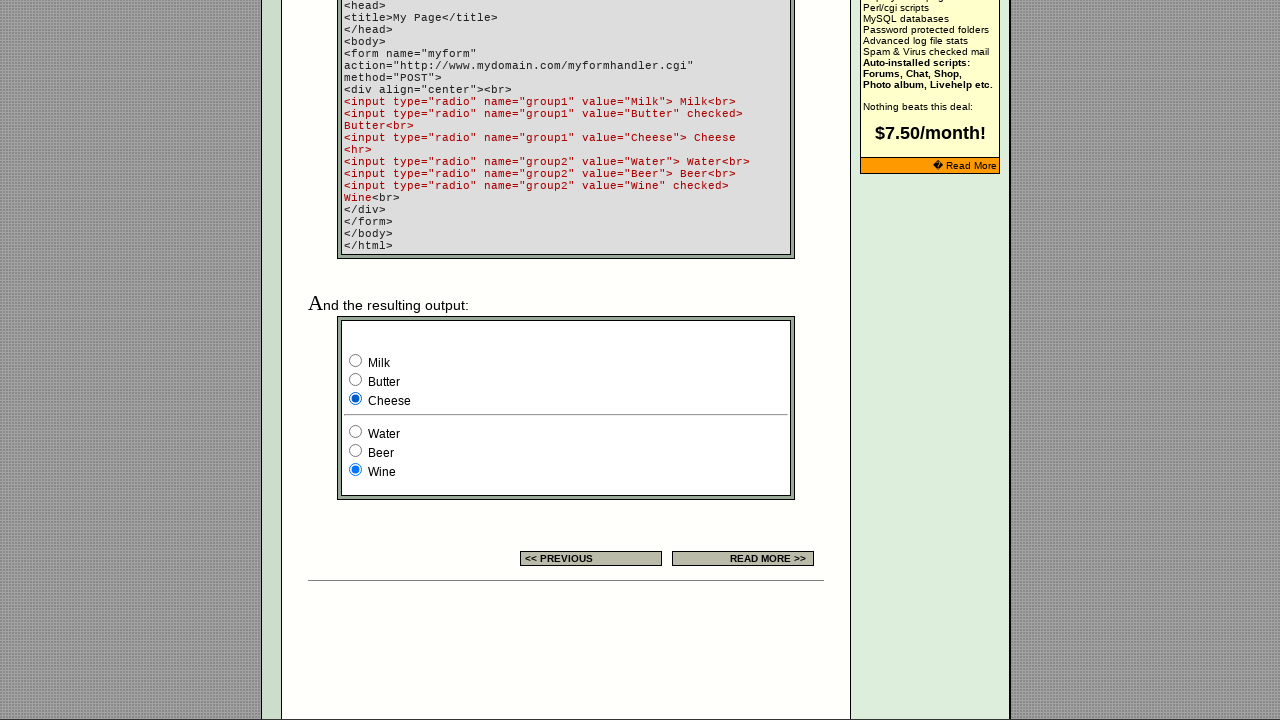

Found 3 radio buttons in group 2
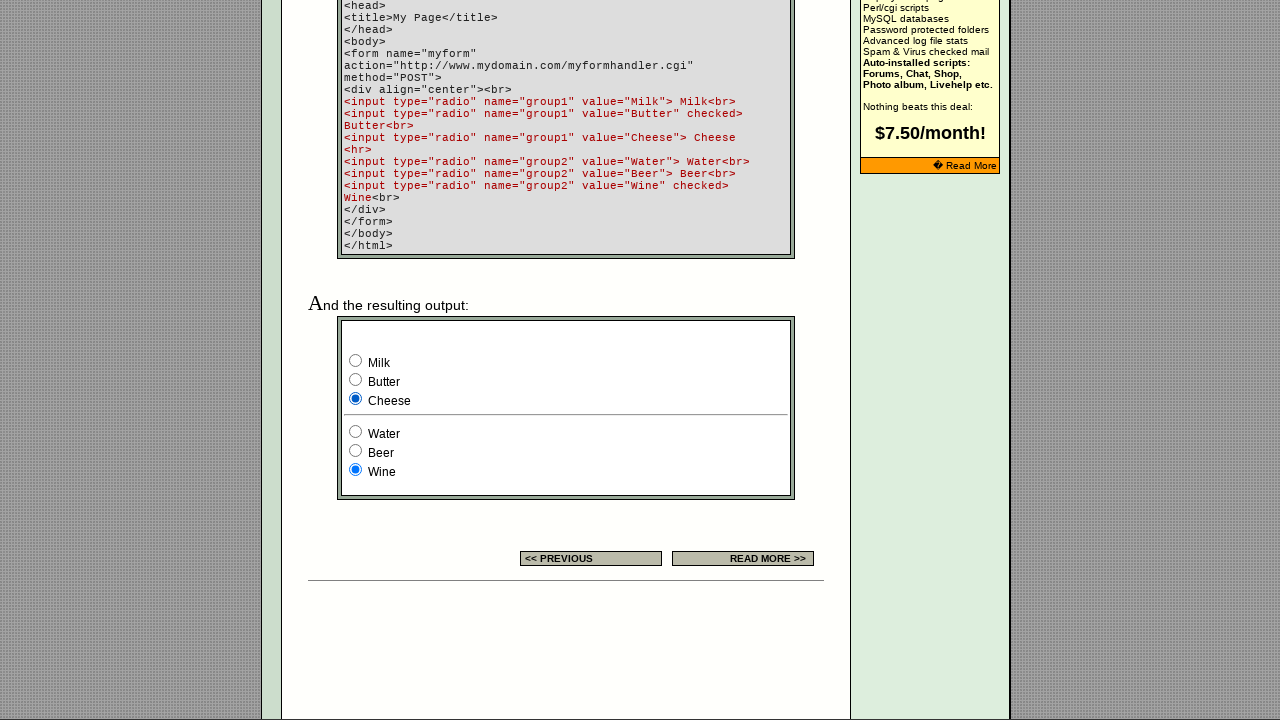

Clicked radio button 1 in group 2 at (356, 432) on input[name='group2'] >> nth=0
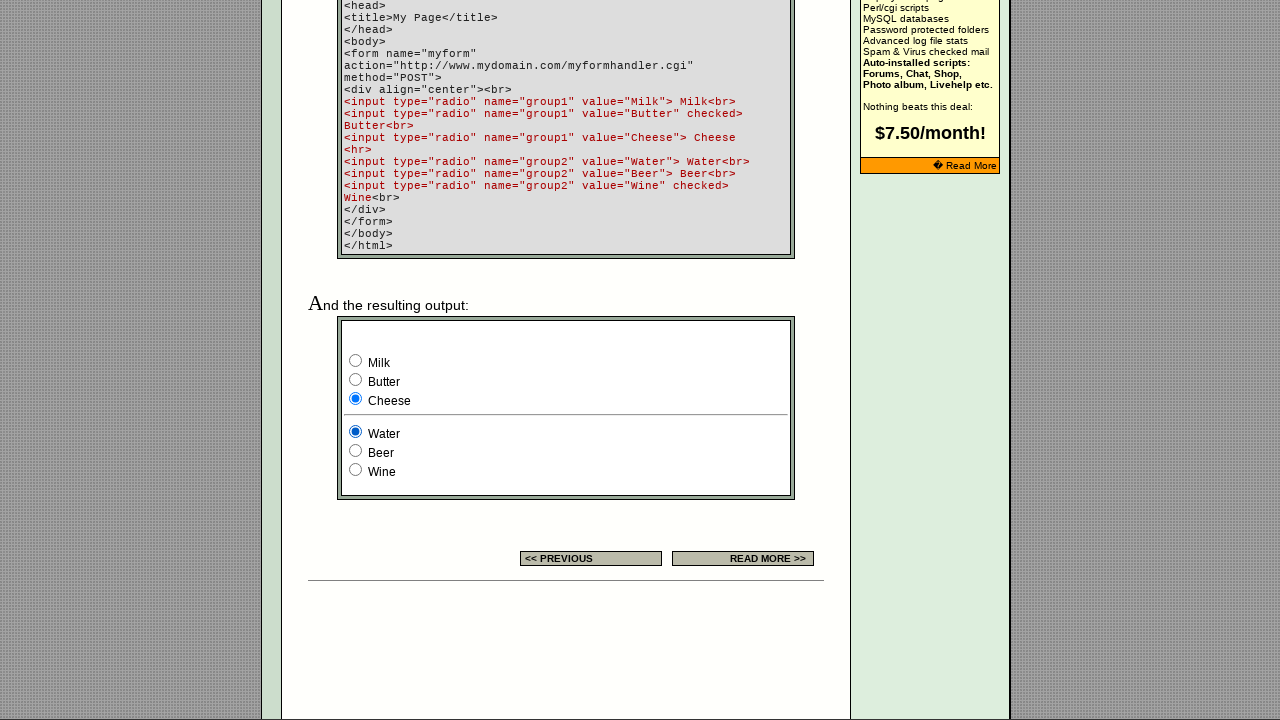

Clicked radio button 2 in group 2 at (356, 450) on input[name='group2'] >> nth=1
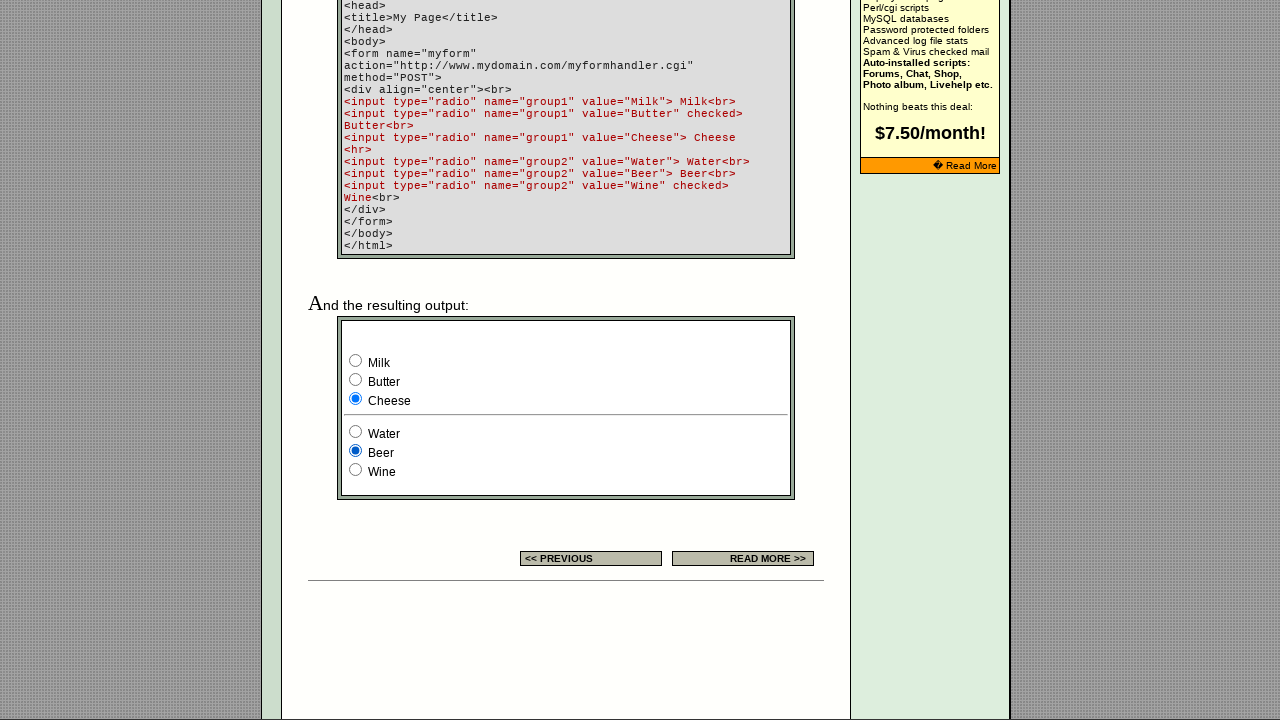

Clicked radio button 3 in group 2 at (356, 470) on input[name='group2'] >> nth=2
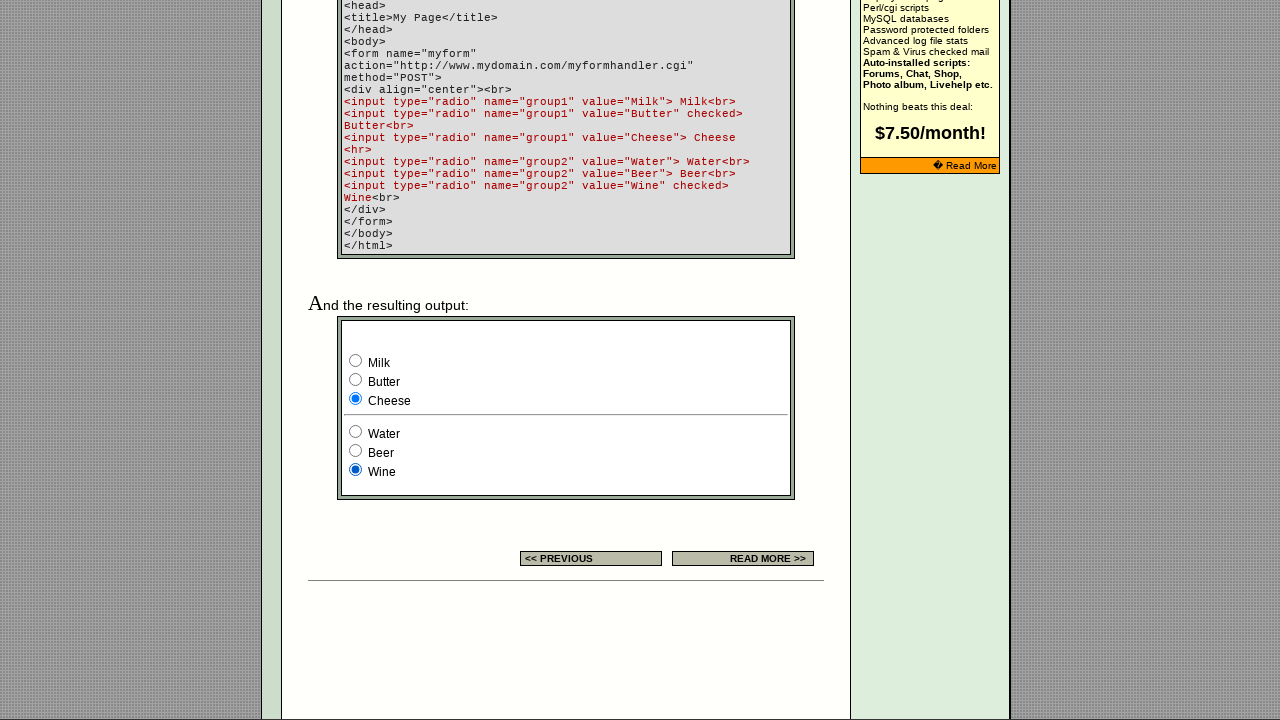

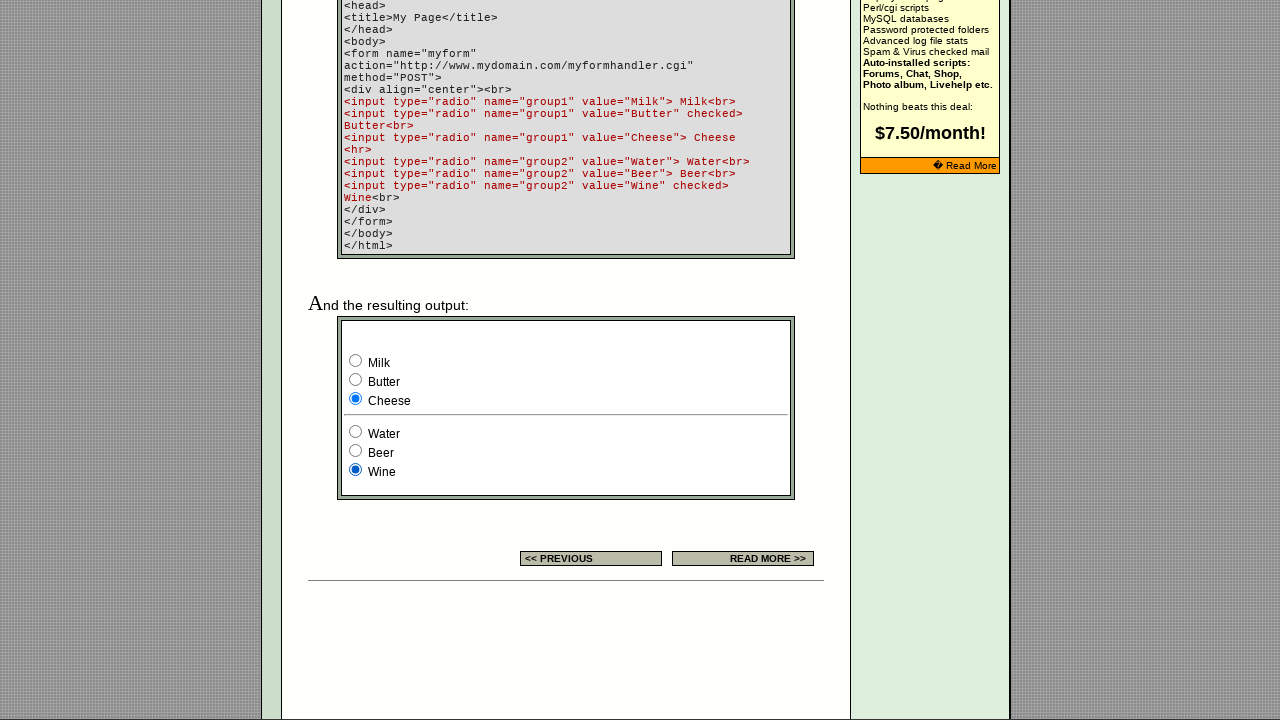